Navigates to a Selenium course content page and verifies the page loads by checking the title and URL.

Starting URL: http://greenstech.in/selenium-course-content.html

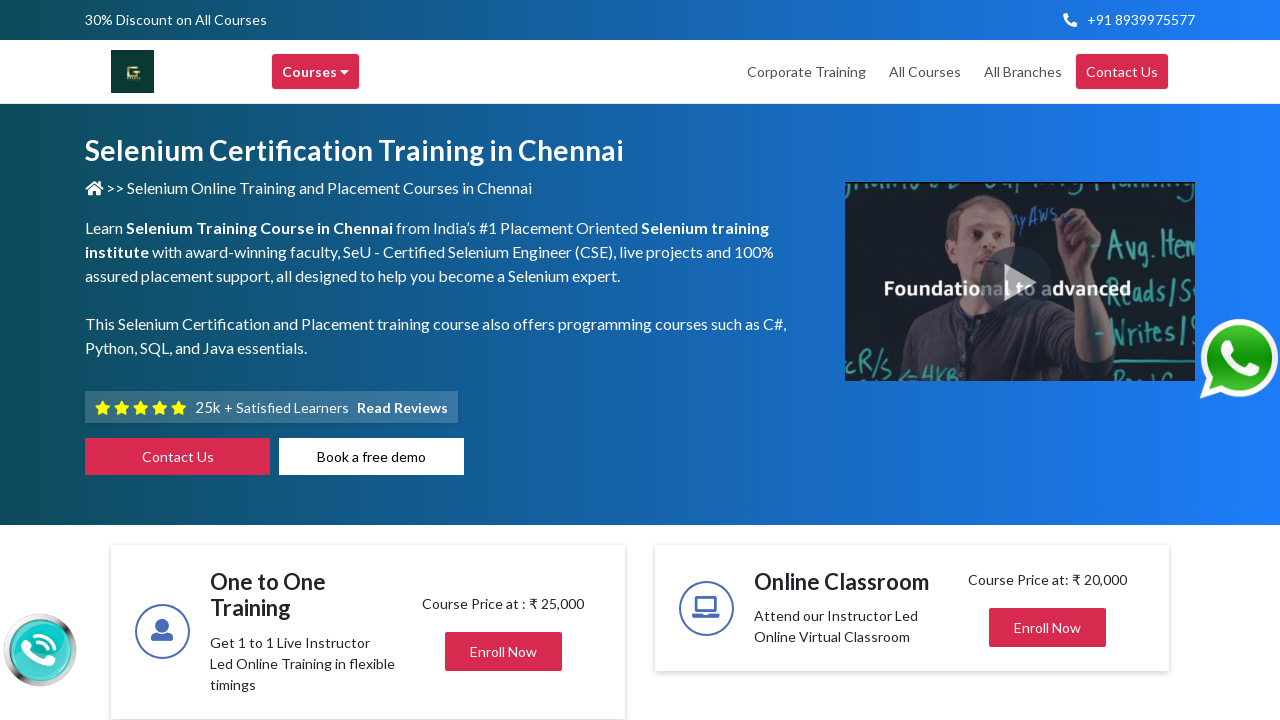

Waited for page to fully load (domcontentloaded state)
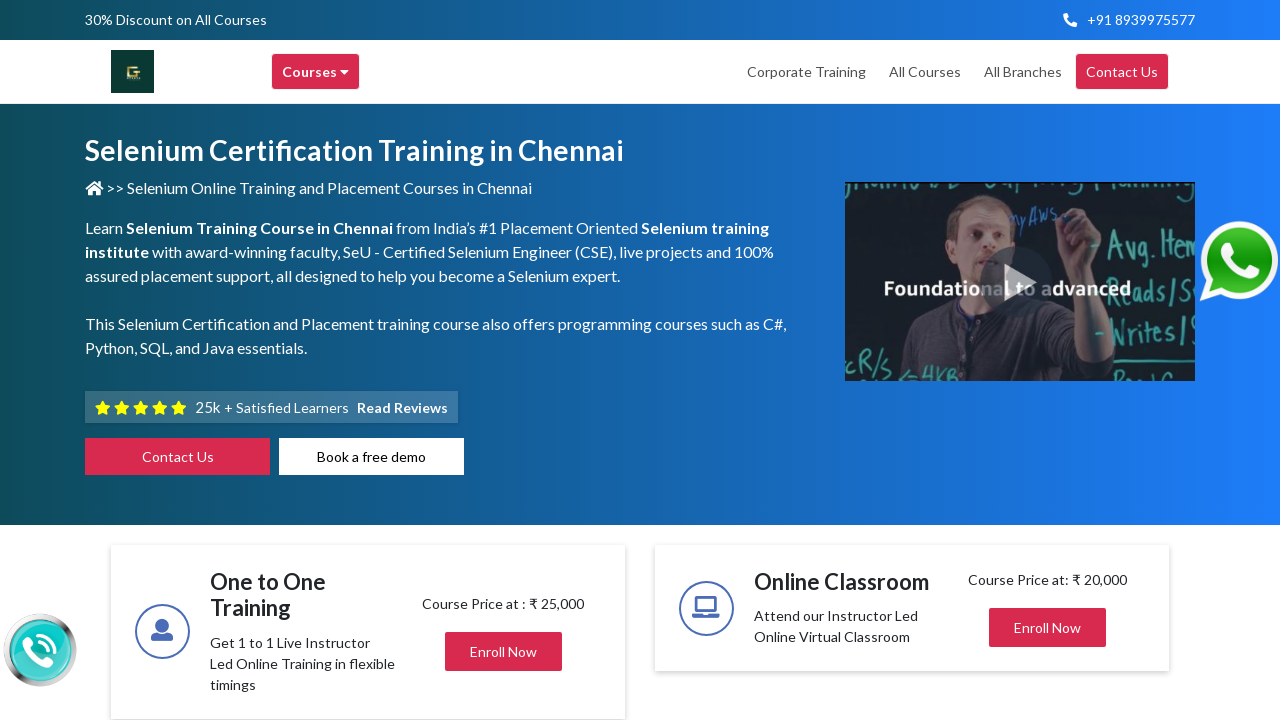

Retrieved page title: Selenium Training in Chennai | Selenium Certification Courses
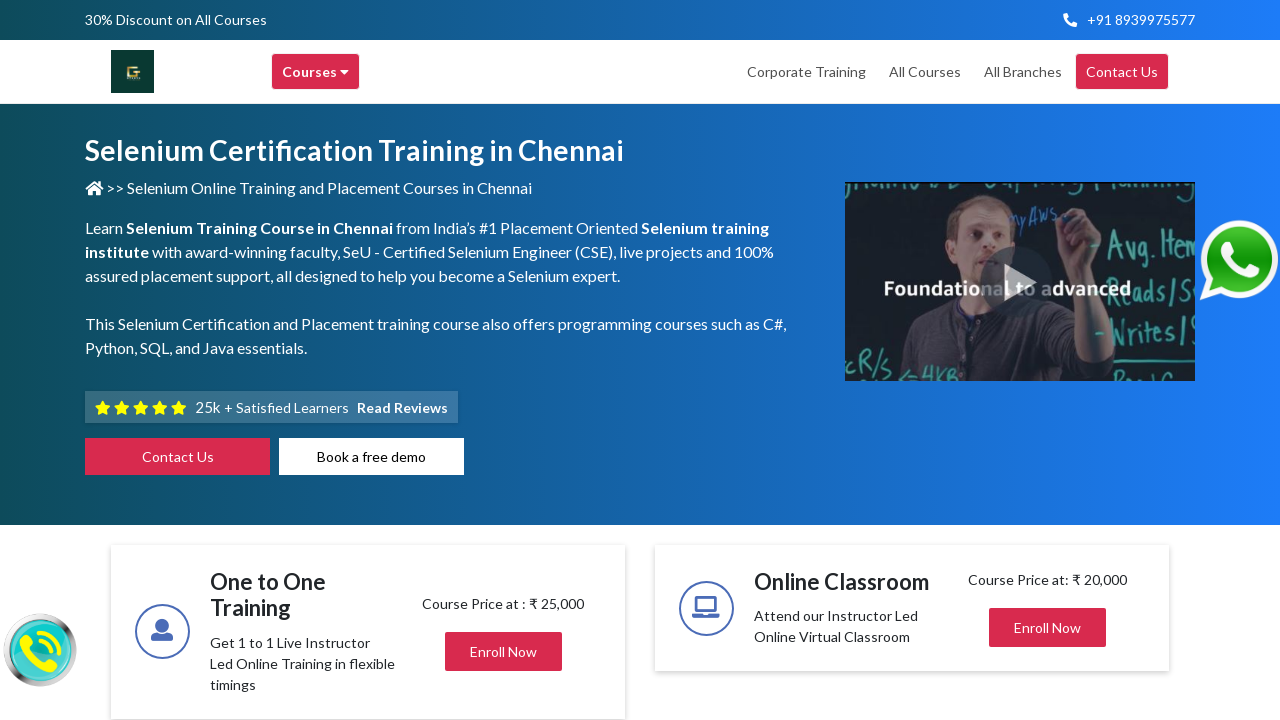

Retrieved current URL: https://greenstech.in/selenium-course-content.html
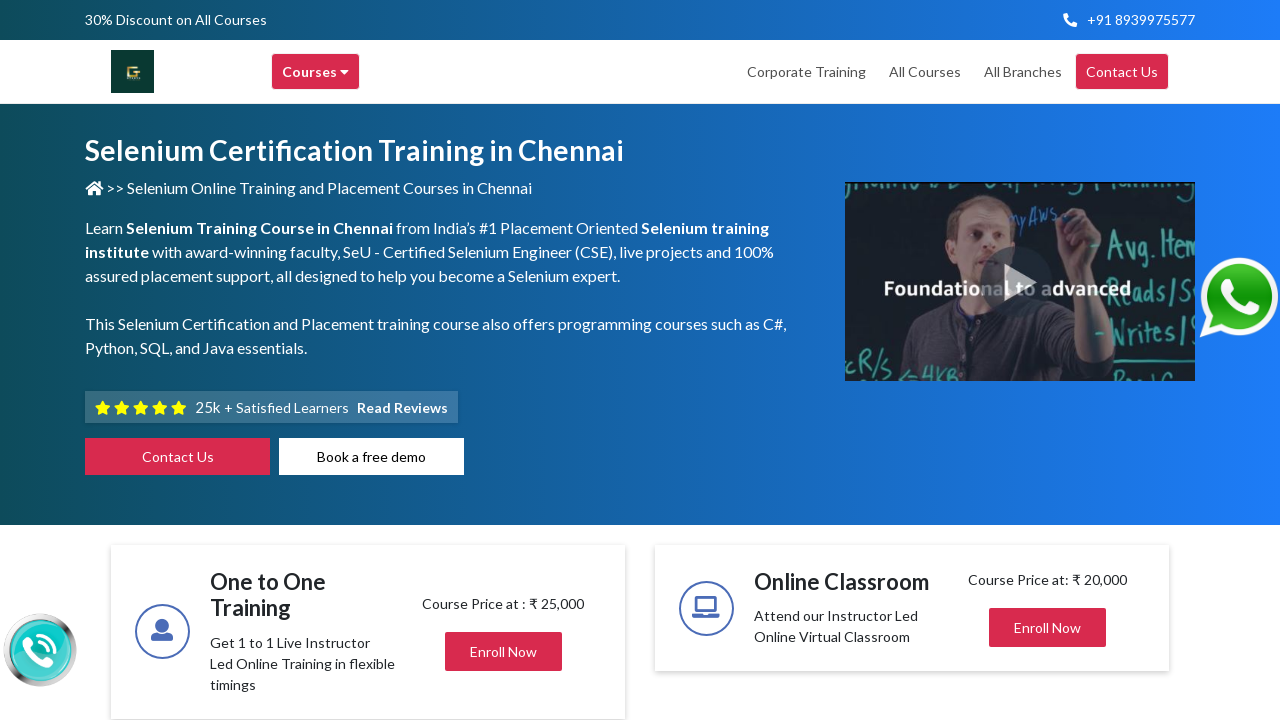

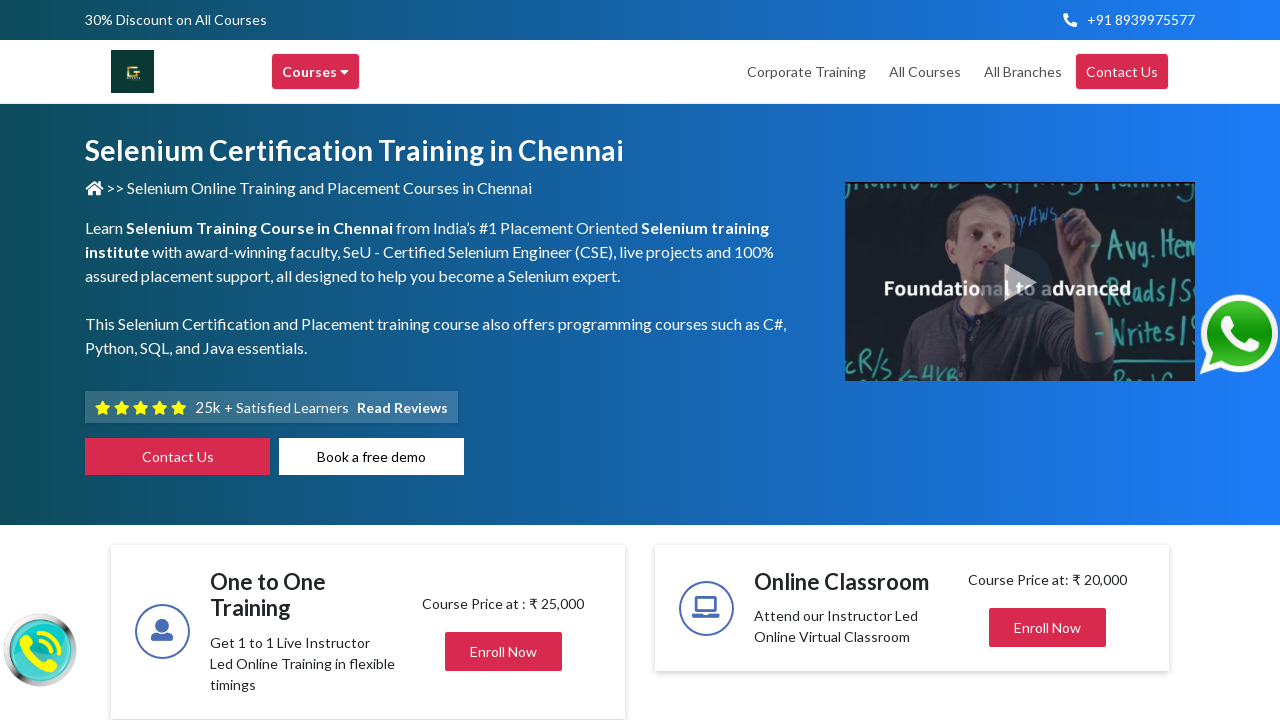